Simple browser launch test that navigates to a website and maximizes the window

Starting URL: https://www.rameshsoft.com

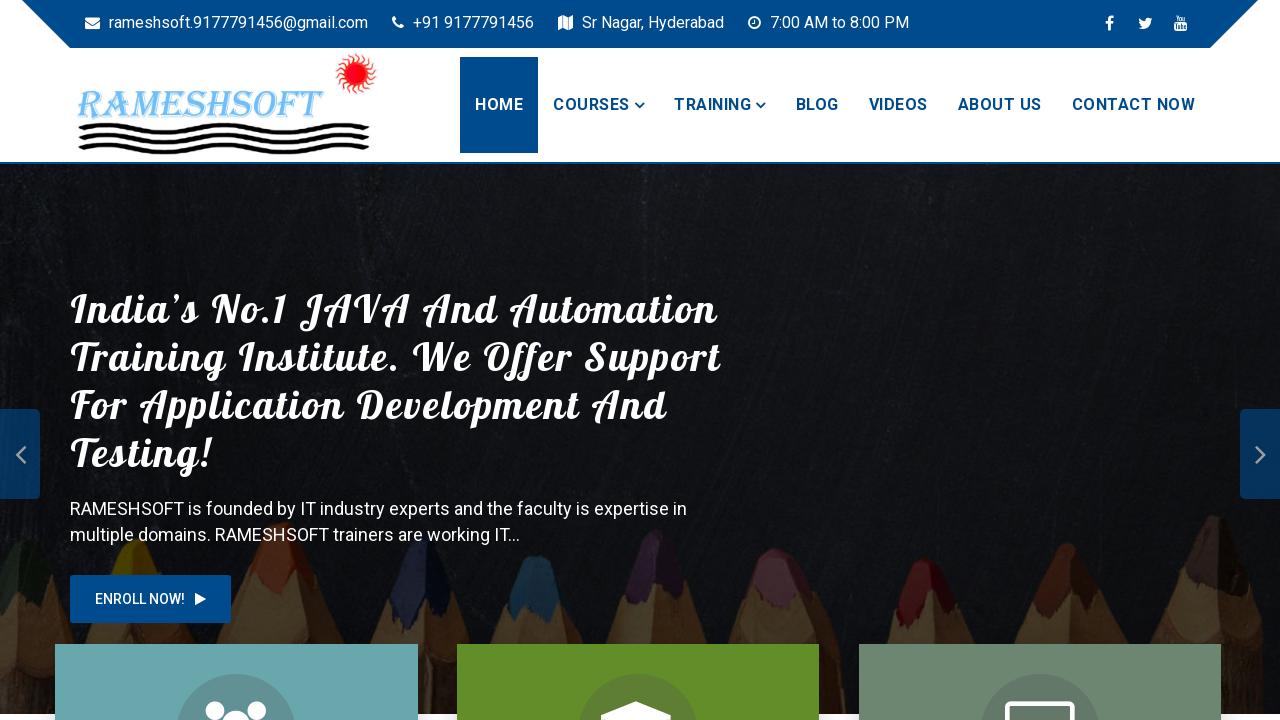

Page loaded - domcontentloaded state reached
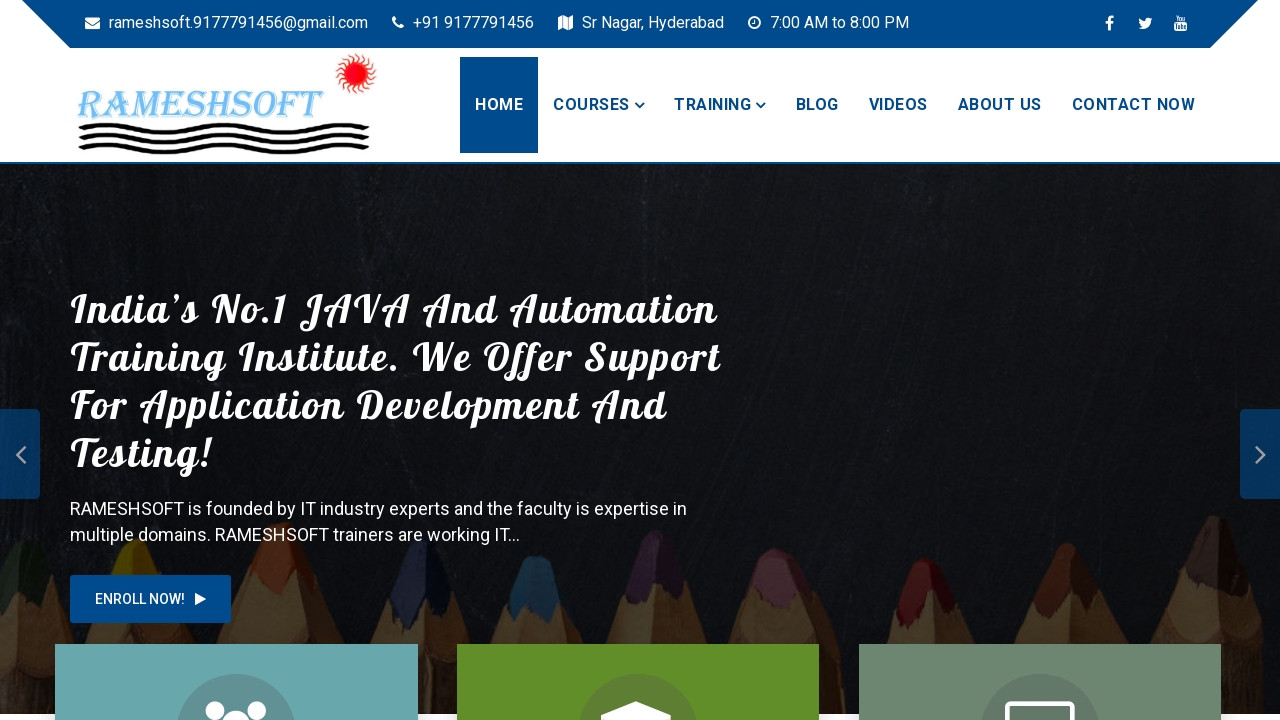

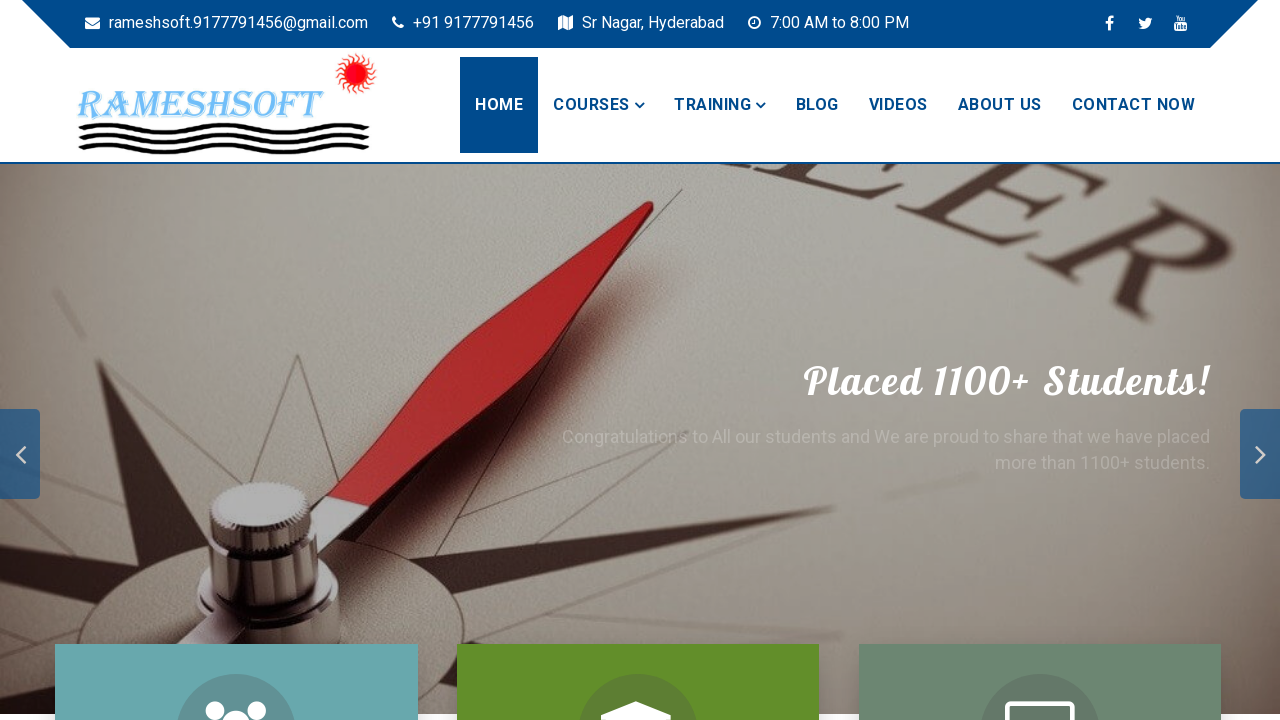